Tests clicking a checkbox via parent element and selecting a gender radio button using the label selector

Starting URL: https://demoqa.com/automation-practice-form

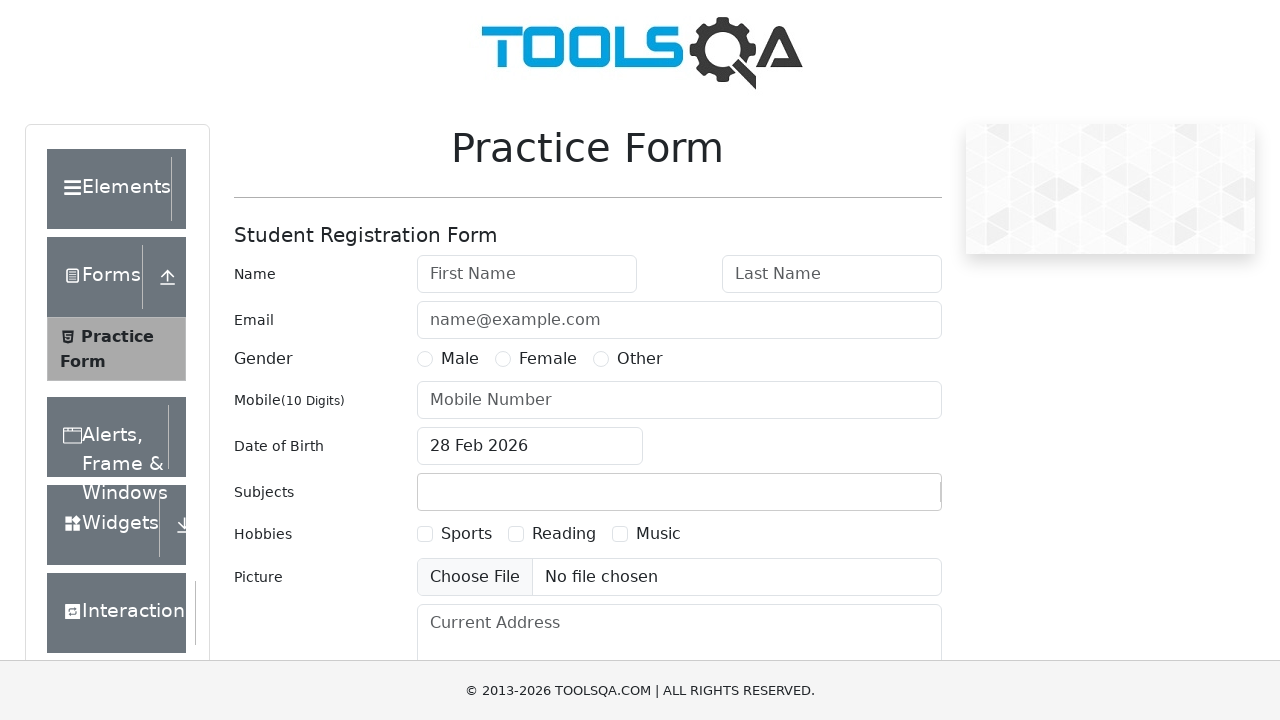

Clicked checkbox via parent element for hobbies-checkbox-1 at (454, 534) on #hobbies-checkbox-1 >> ..
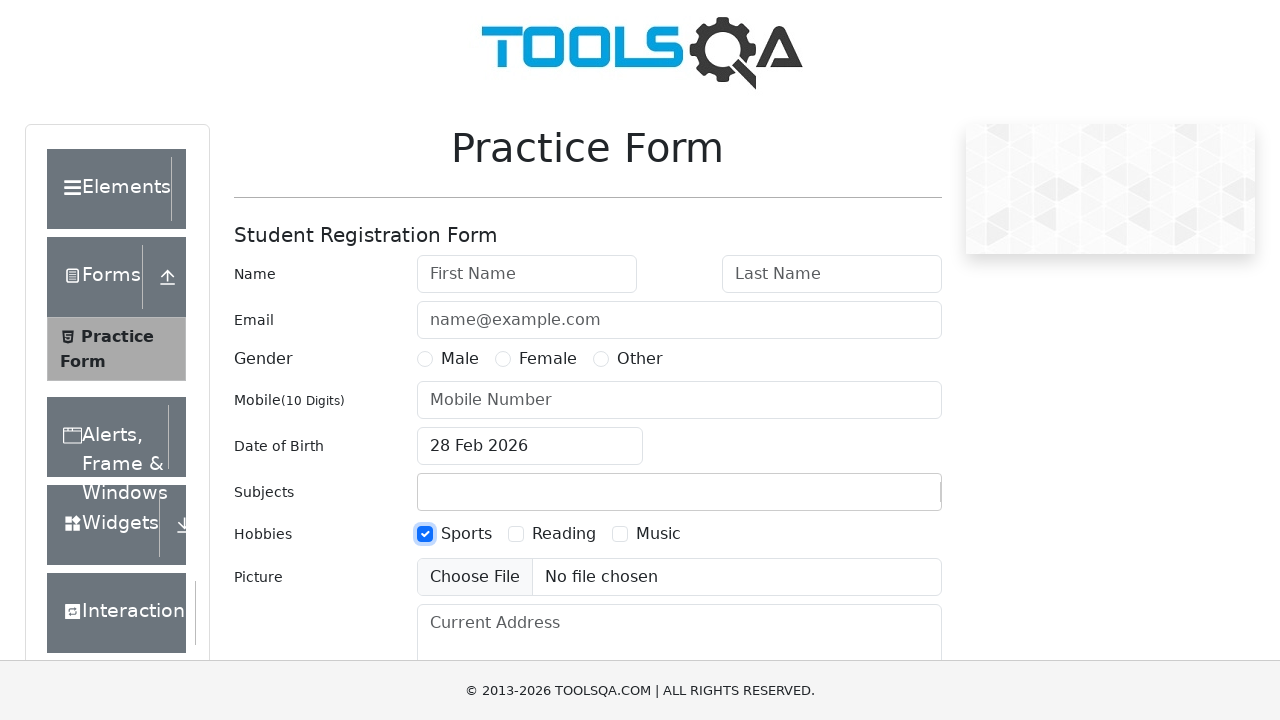

Selected gender radio button using label selector at (640, 359) on [for=gender-radio-3]
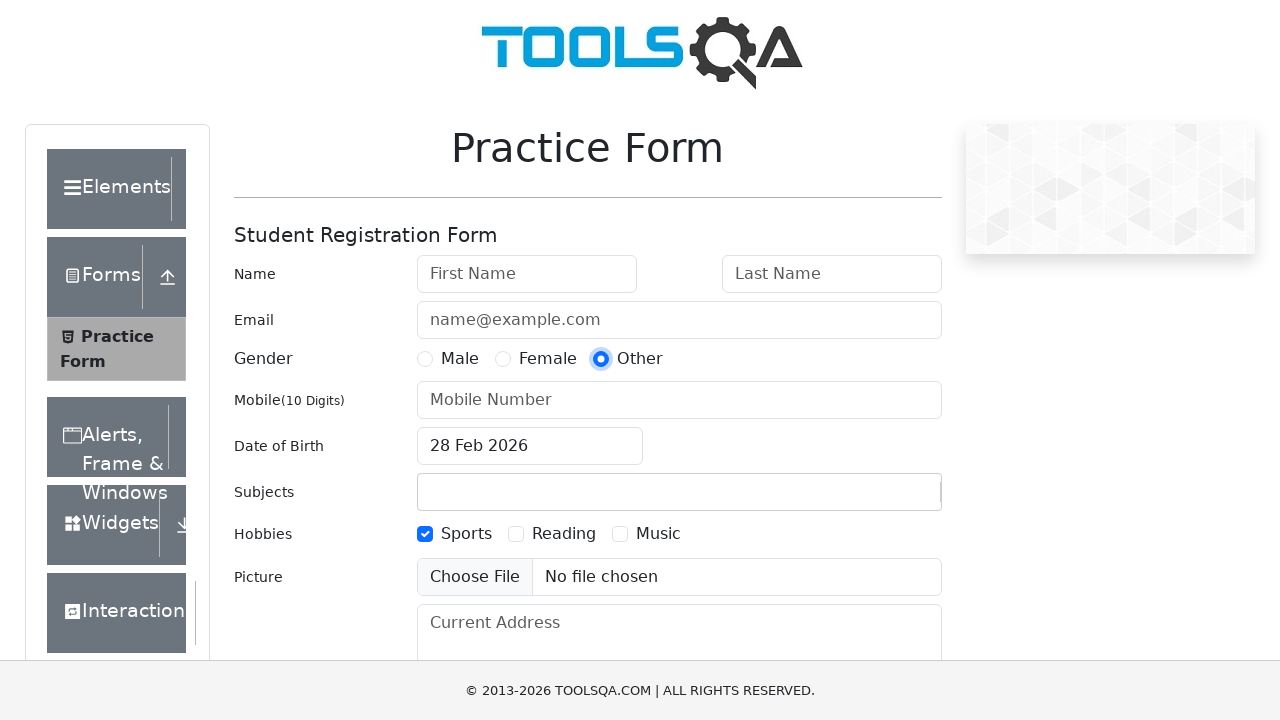

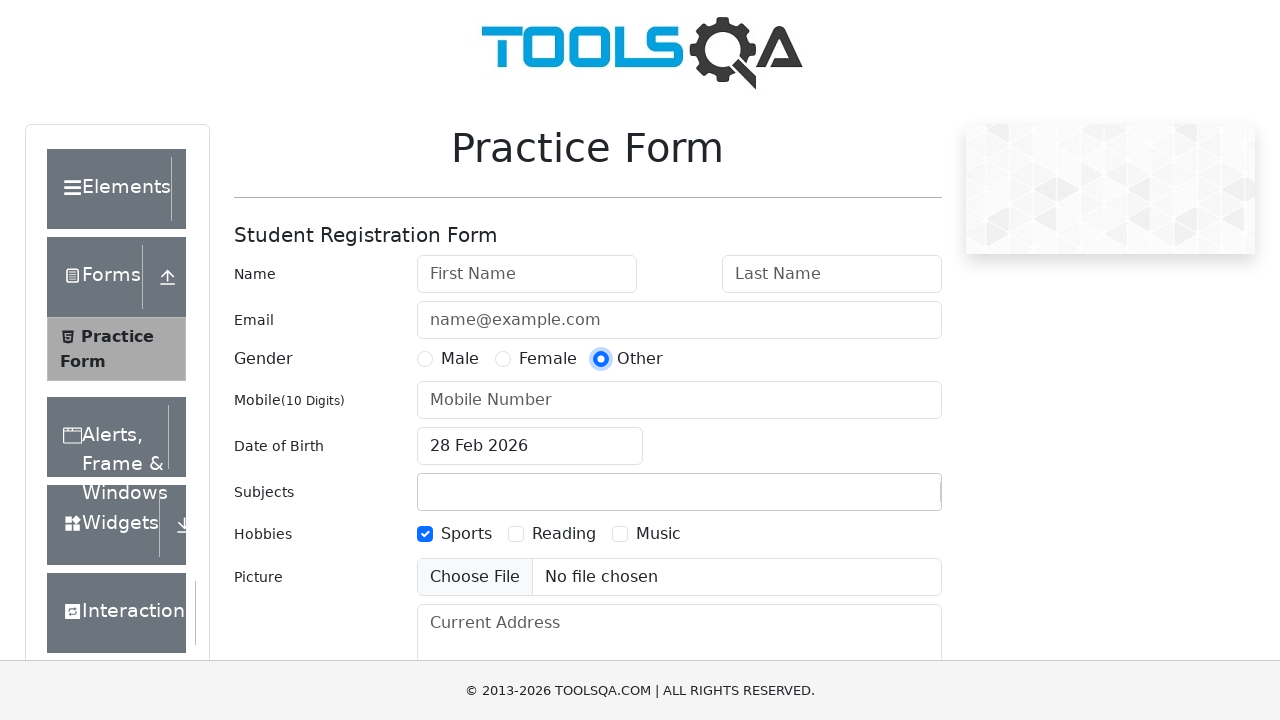